Tests the LCBO store inventory page UI by navigating through pagination controls and export menu options. Clicks on page size dropdown, selects a page size option, opens export dropdown, and clicks an export option.

Starting URL: https://lcbo.watch/store-inventory/217

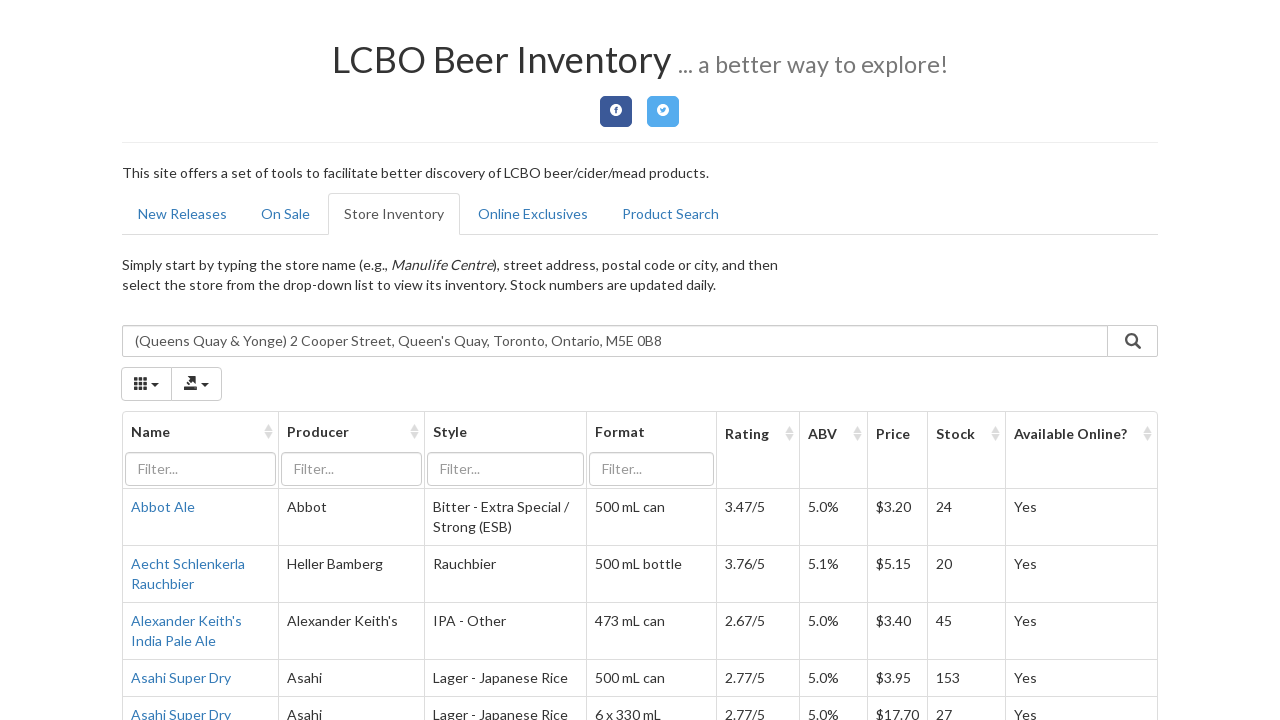

Waited for inventory table to load
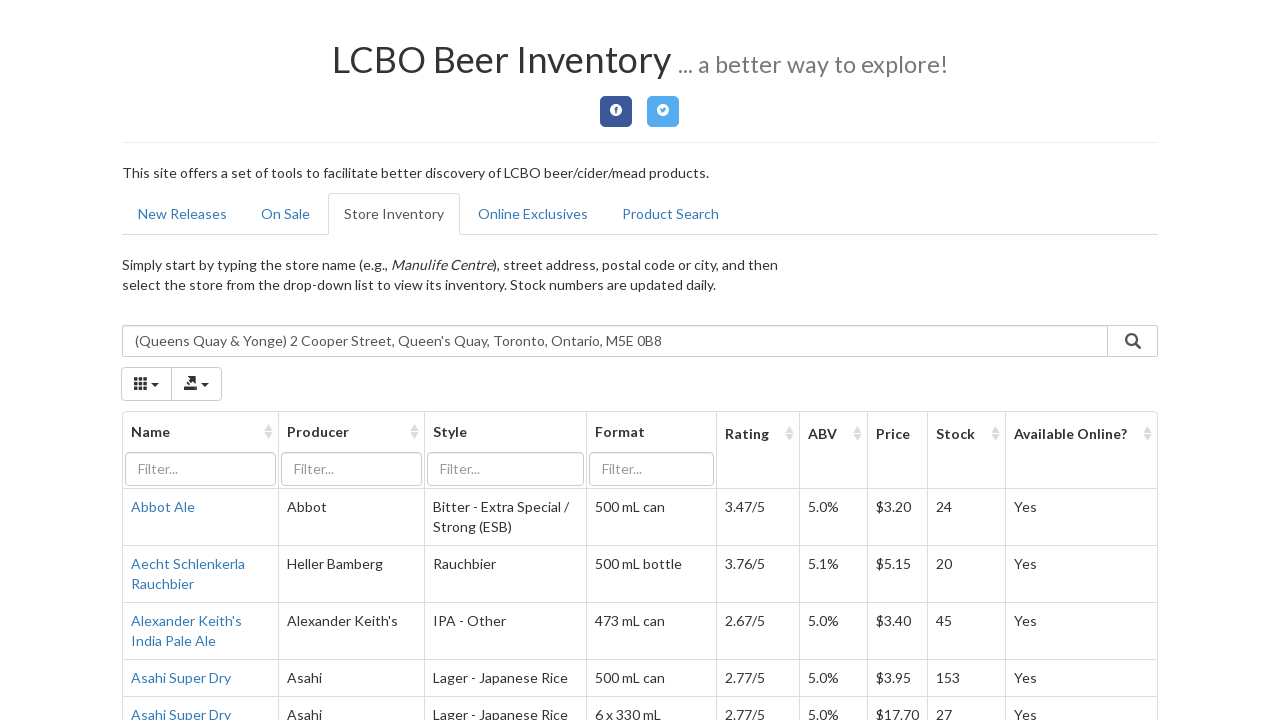

Clicked on page size dropdown button at (327, 639) on #store_inventory_table > div.bootstrap-table > div.fixed-table-container > div.f
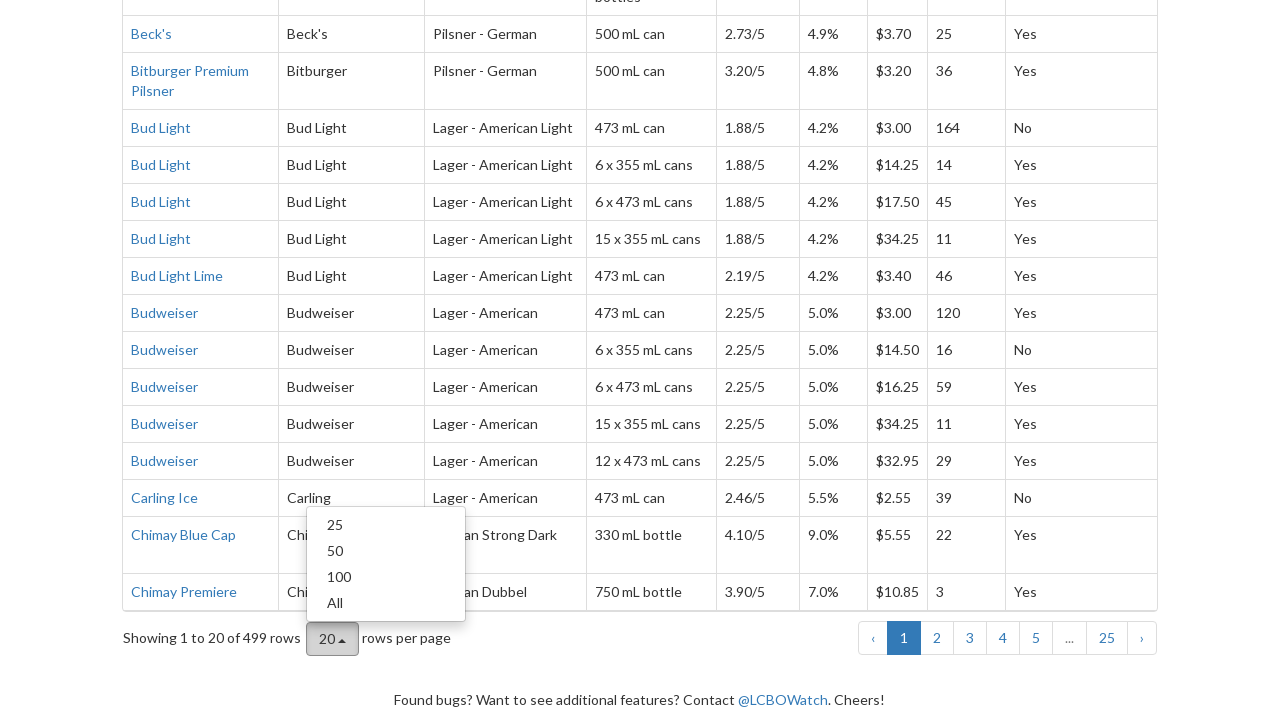

Selected 4th page size option (All) at (386, 603) on #store_inventory_table > div.bootstrap-table > div.fixed-table-container > div.f
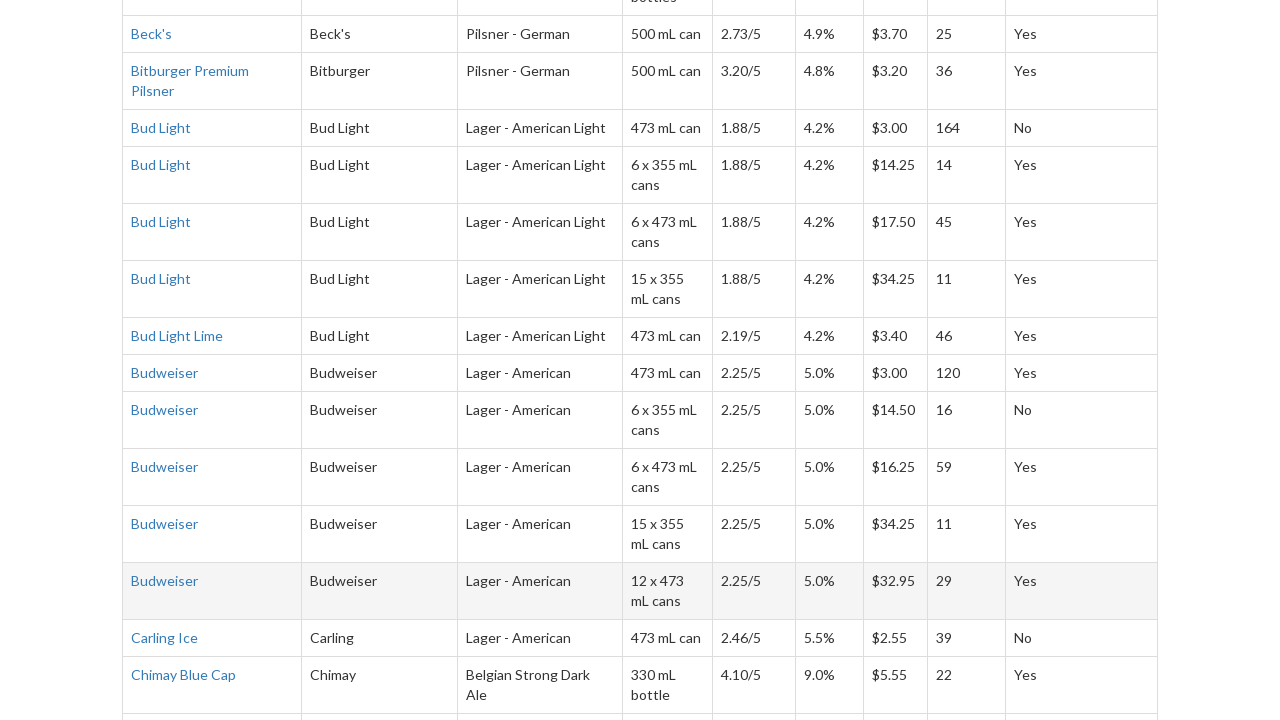

Waited for table to reload with new page size
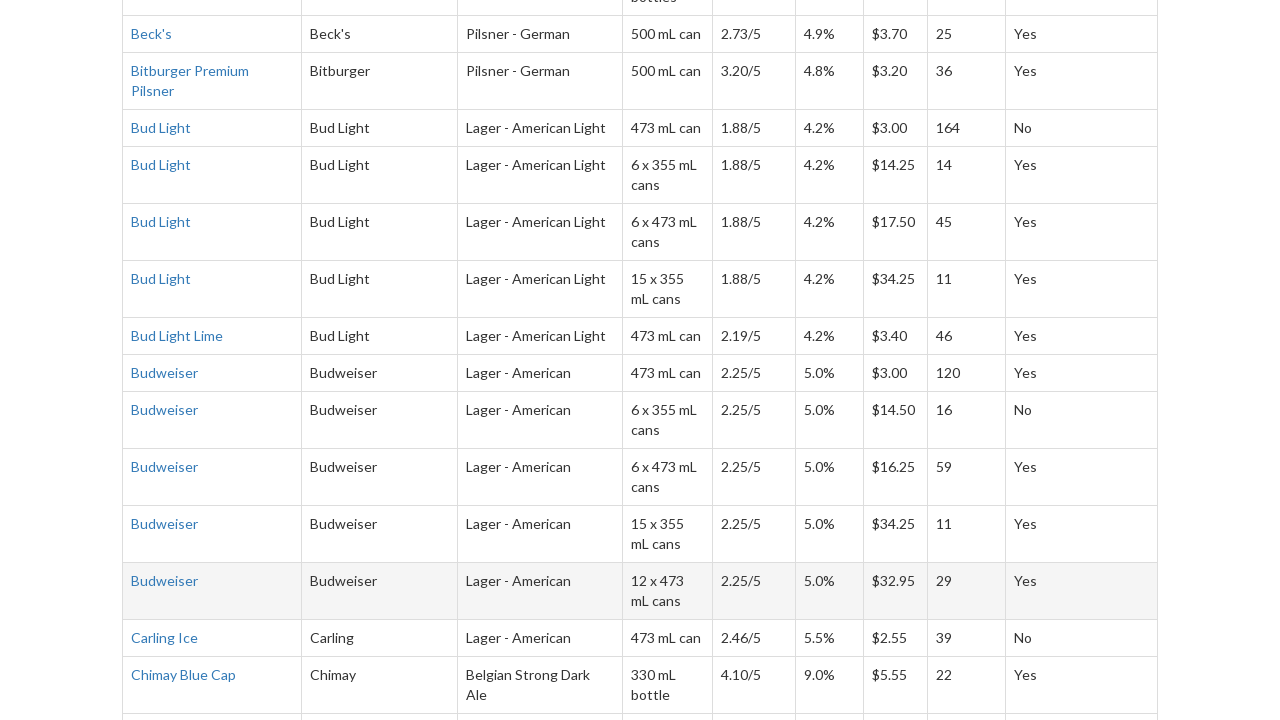

Clicked on export dropdown button at (196, 361) on #store_inventory_table > div.bootstrap-table > div.fixed-table-toolbar > div.col
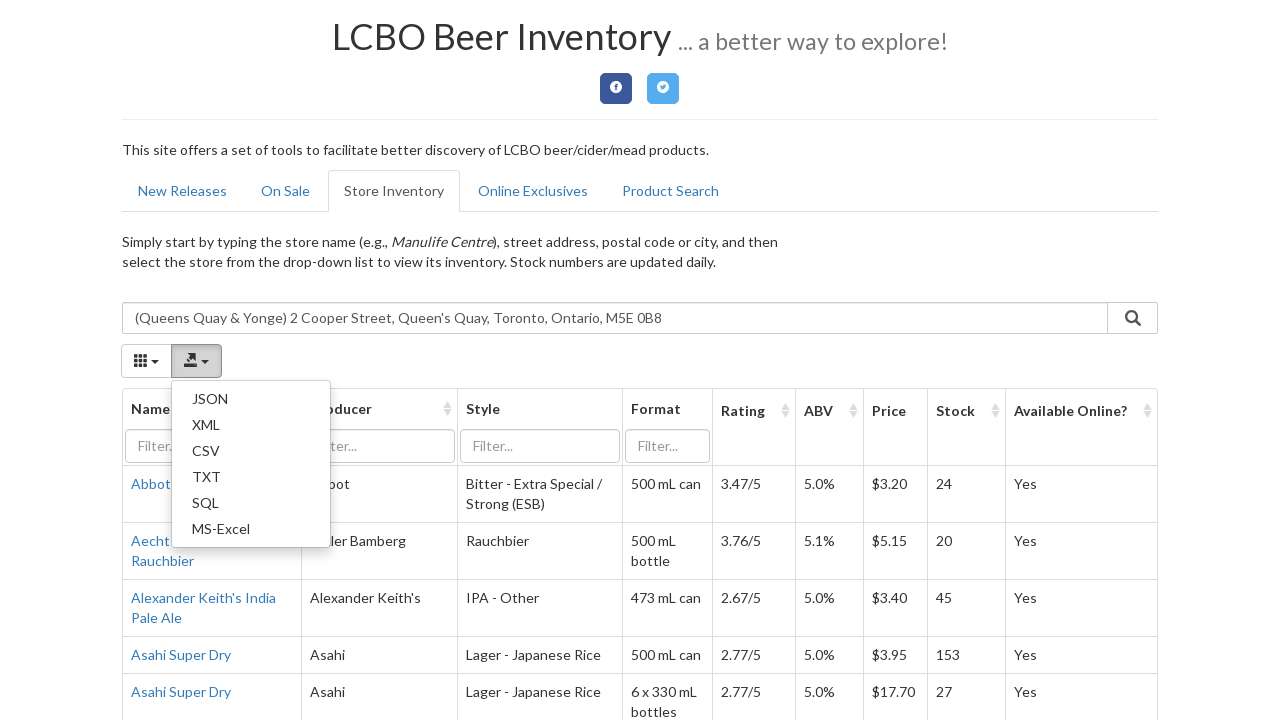

Clicked on 3rd export option (CSV) at (251, 451) on #store_inventory_table > div.bootstrap-table > div.fixed-table-toolbar > div.col
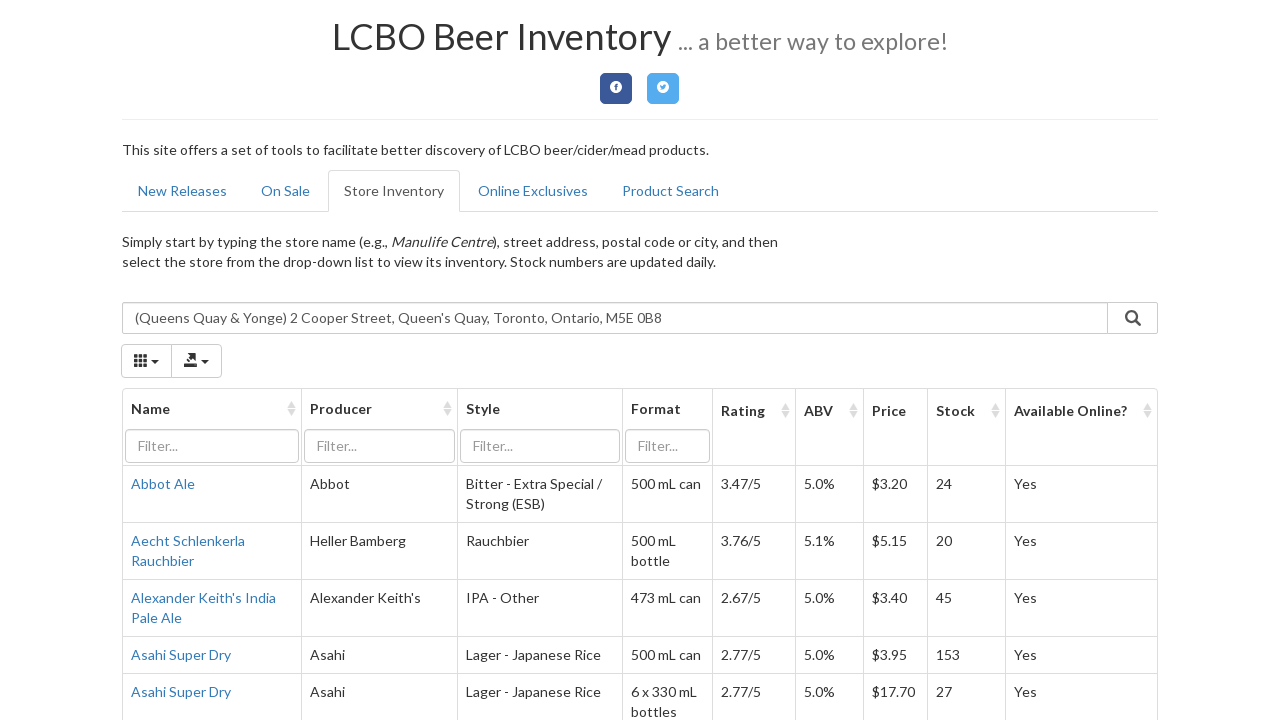

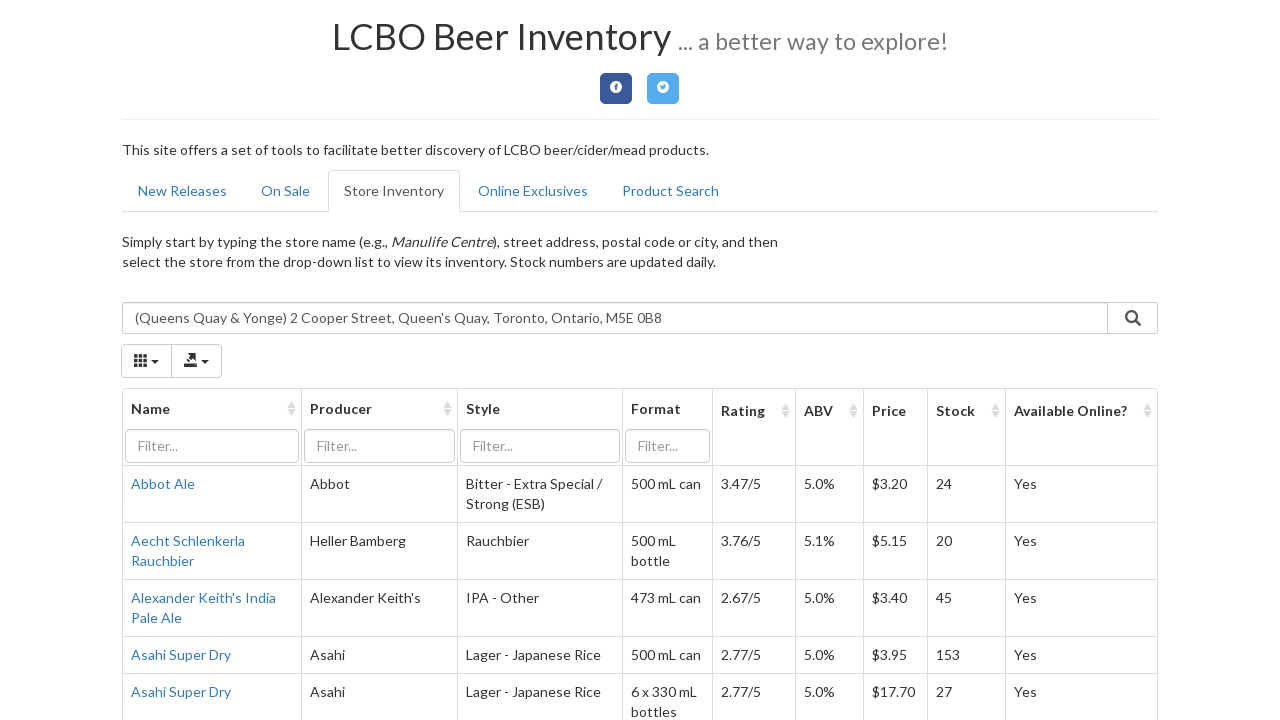